Tests opening a new browser tab by clicking the tab button and verifying the new page content

Starting URL: https://demoqa.com/browser-windows

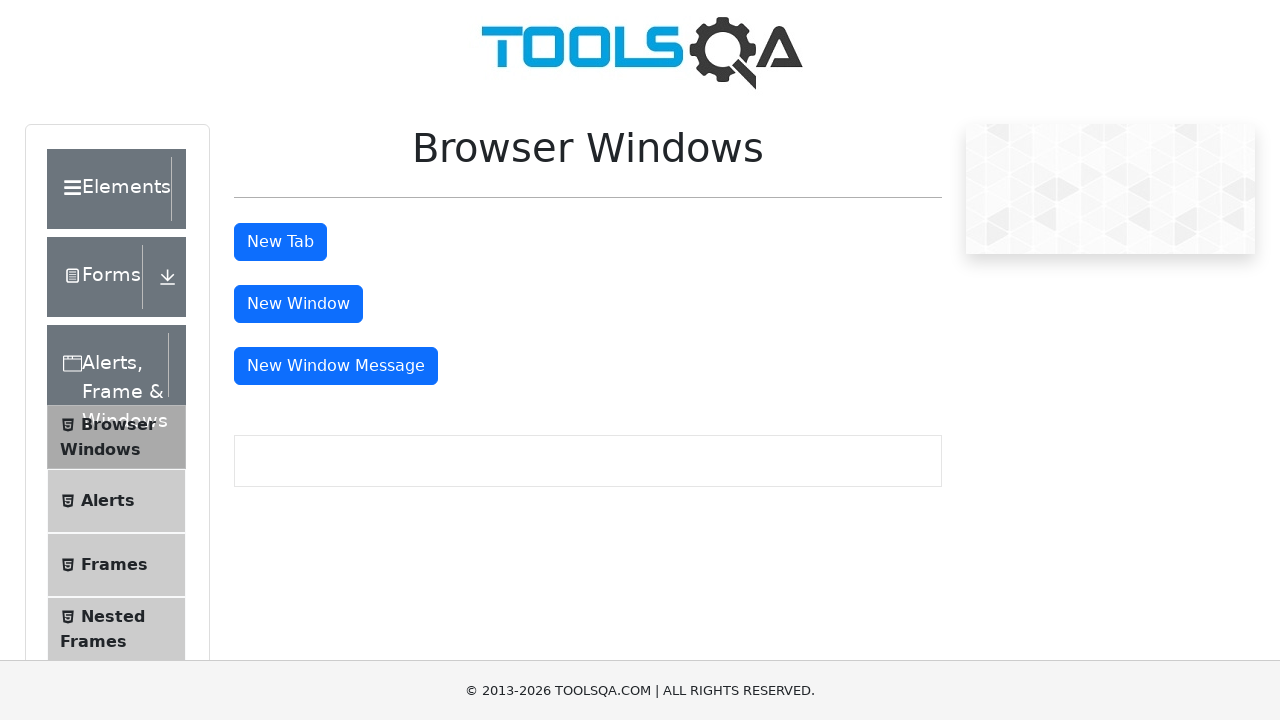

Clicked tab button to open new browser tab at (280, 242) on #tabButton
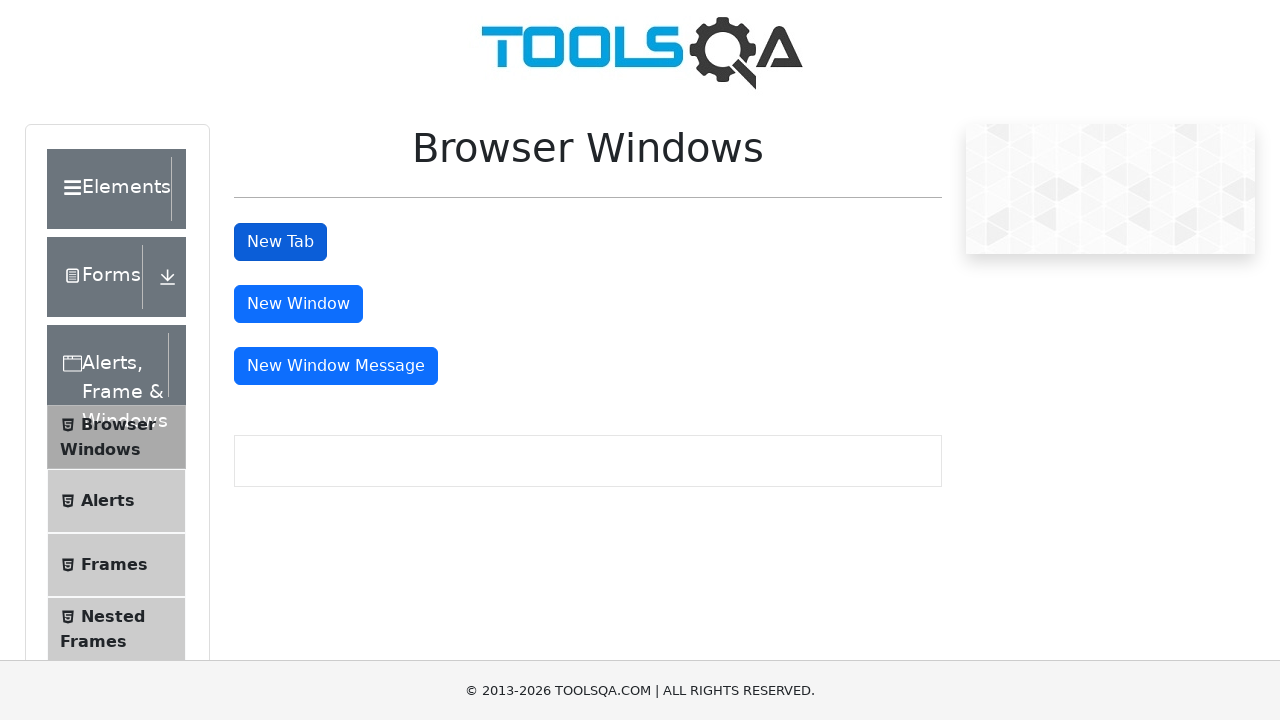

New tab page object obtained
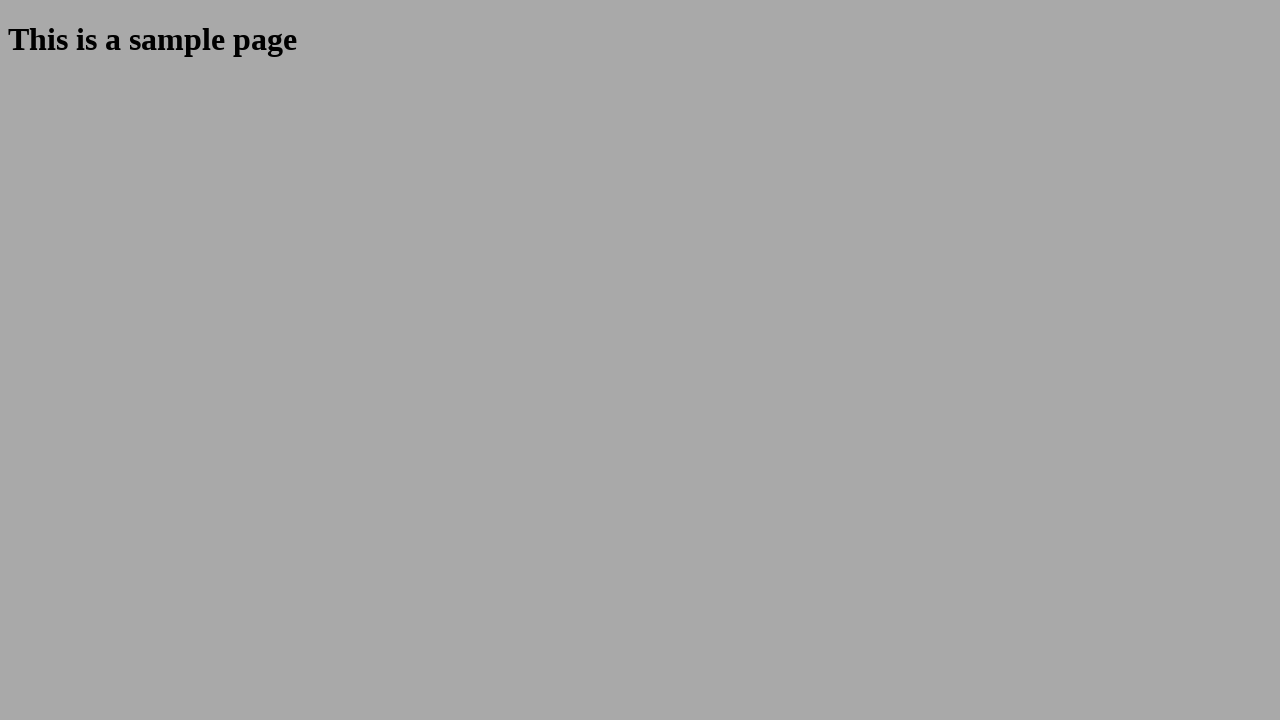

Sample heading element loaded on new page
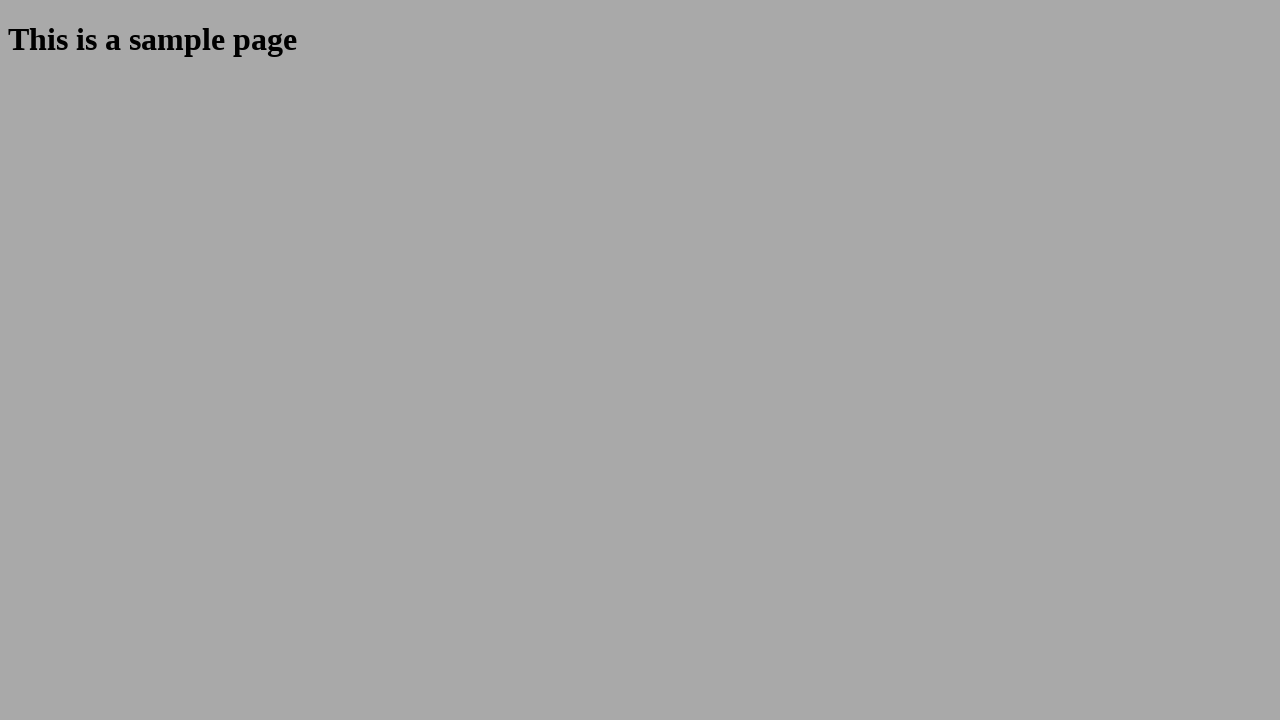

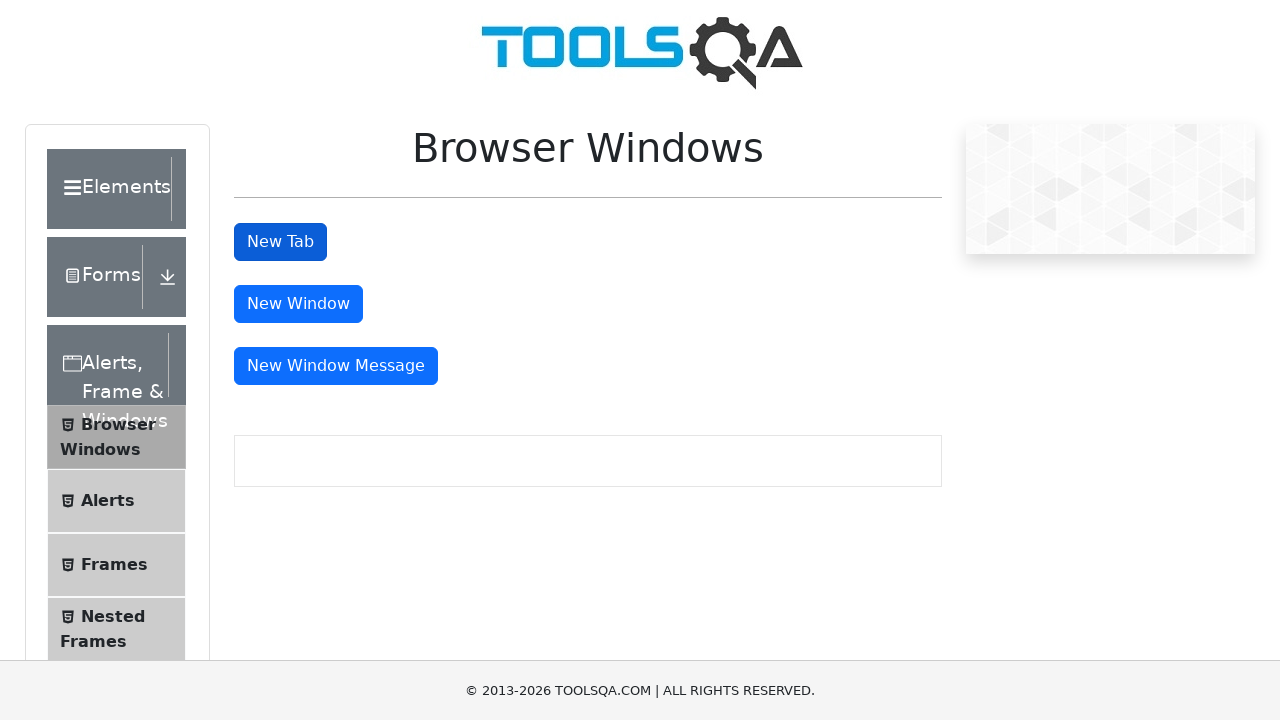